Waits for price to drop to $100, books the item, then solves a math problem by calculating log(abs(12*sin(x))) and submitting the answer

Starting URL: http://suninjuly.github.io/explicit_wait2.html

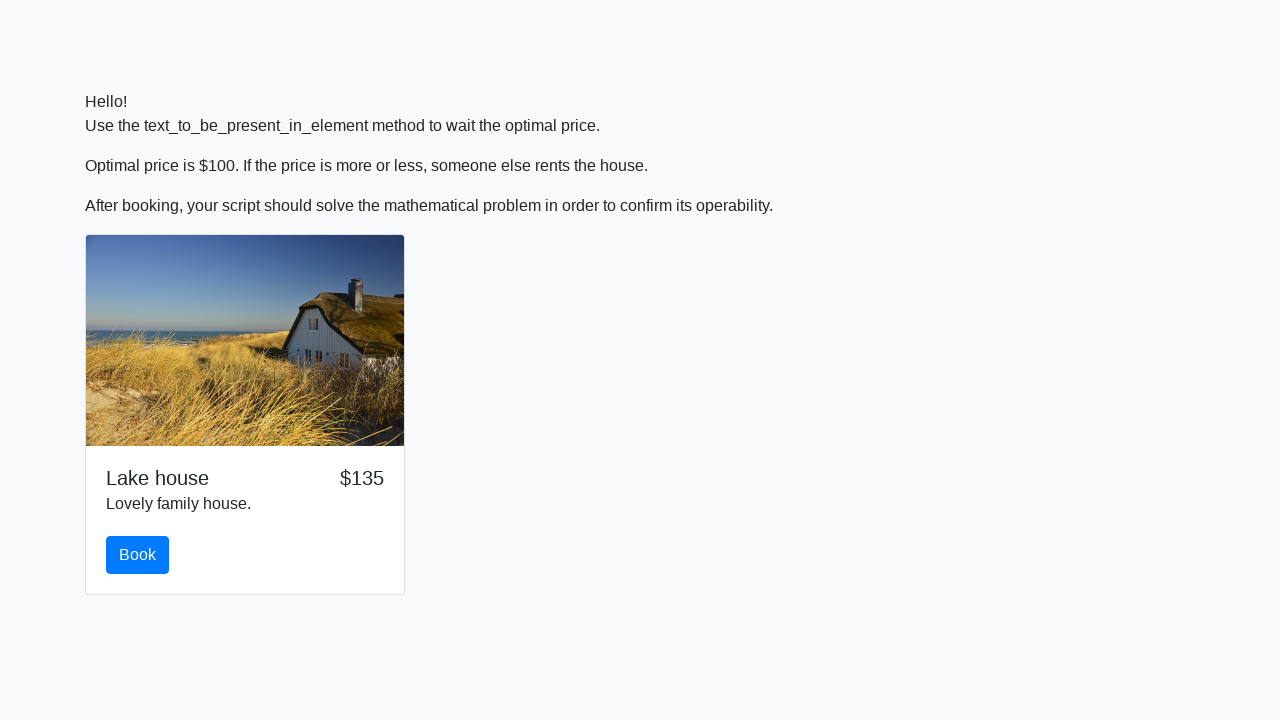

Waited for price to drop to $100
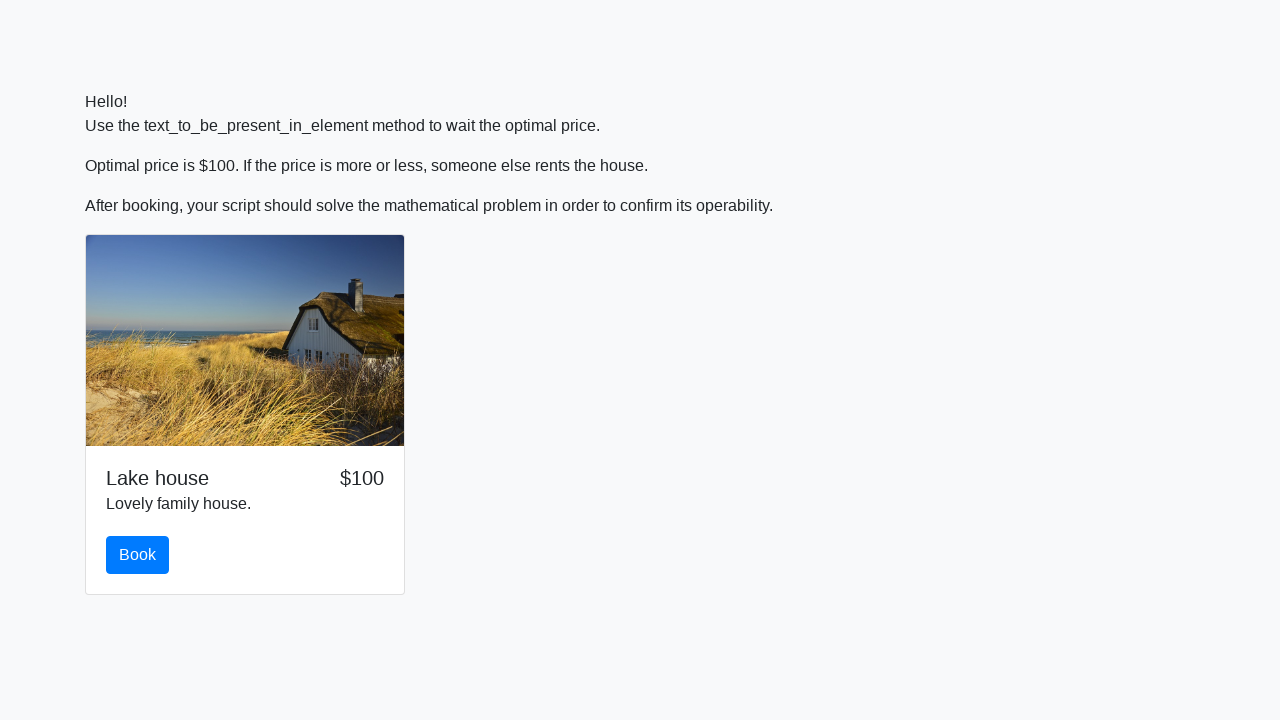

Clicked the book button at (138, 555) on div.card div.card-body button#book.btn.btn-primary
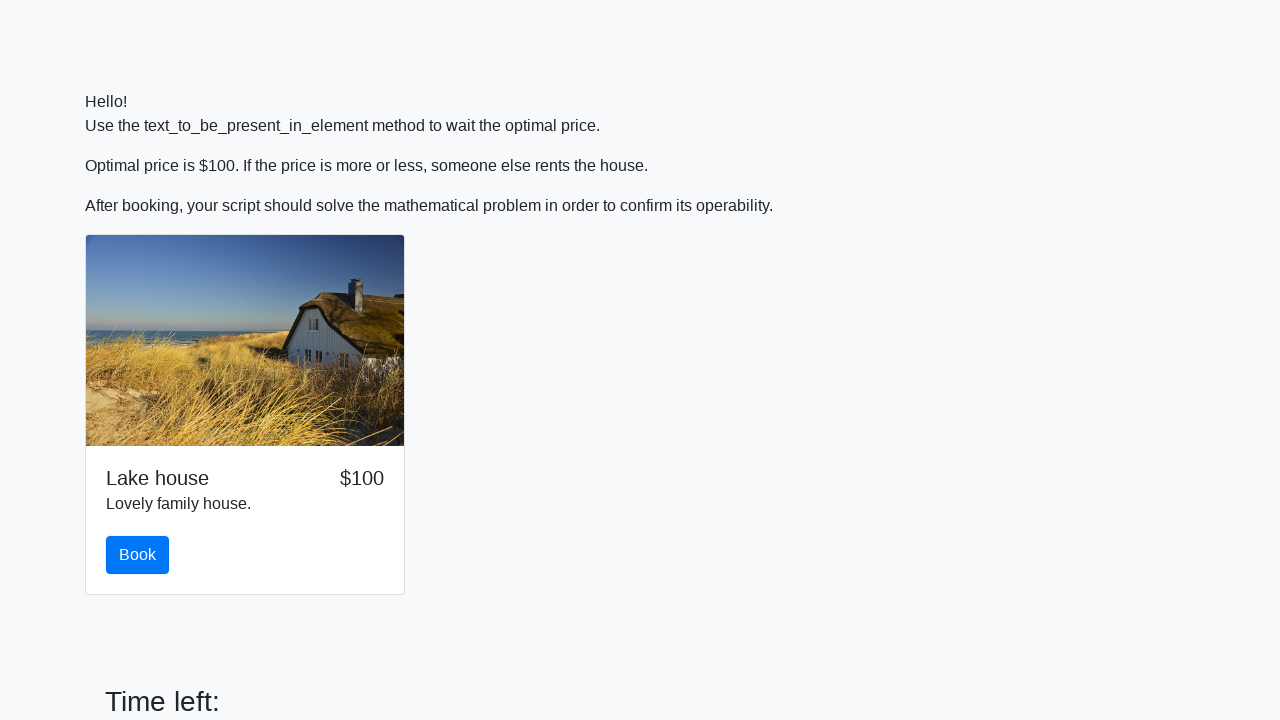

Retrieved x value from page: 102
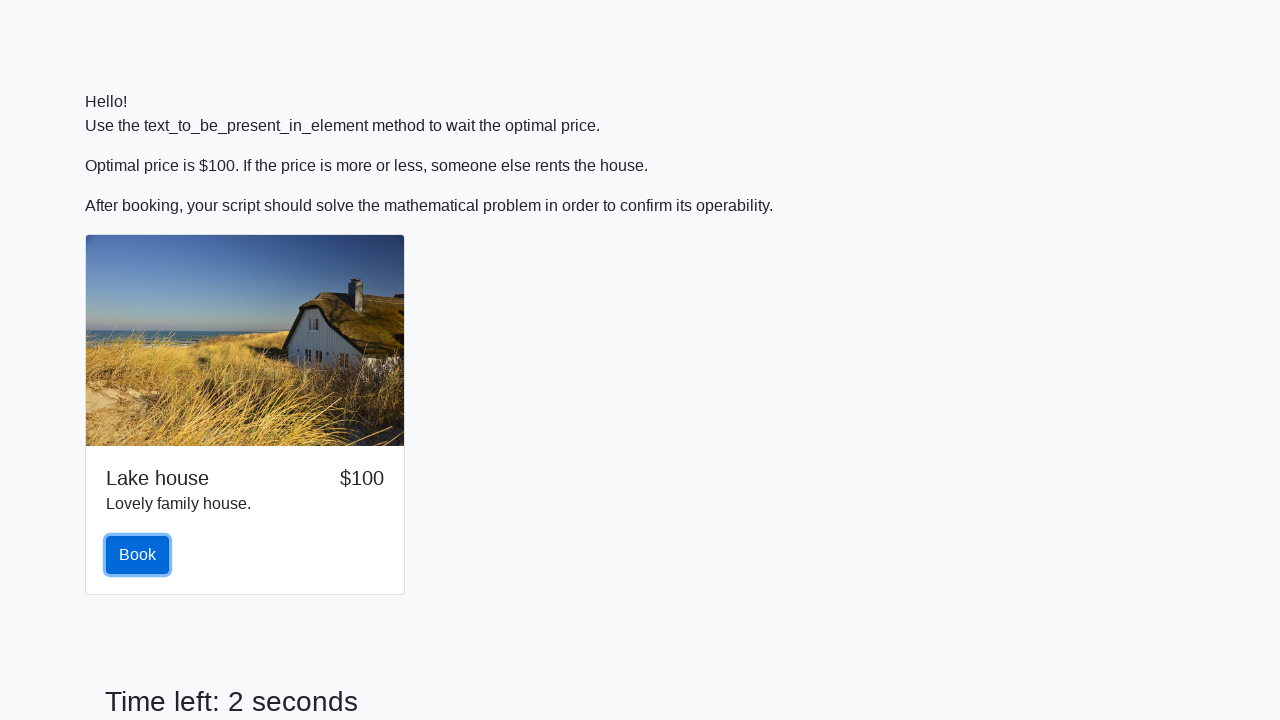

Filled answer field with calculated value log(abs(12*sin(102))) on div.form-group input#answer.form-control
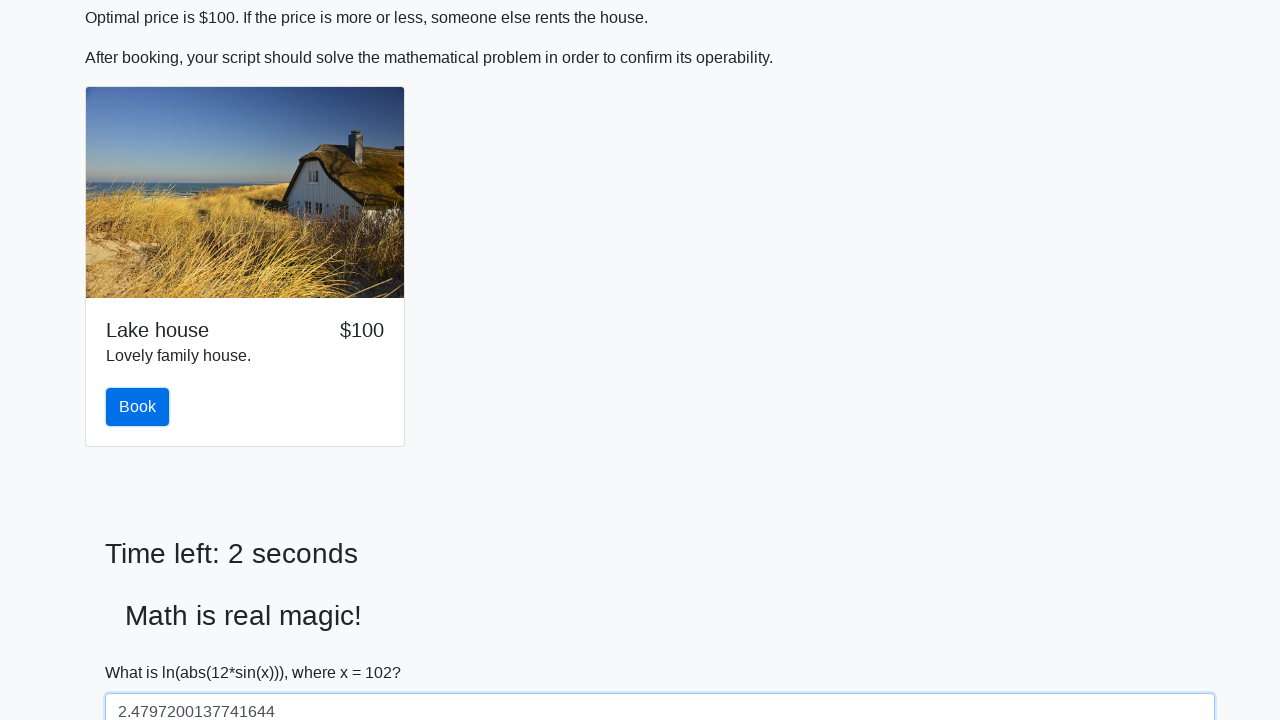

Clicked solve button to submit answer at (143, 651) on button#solve.btn.btn-primary
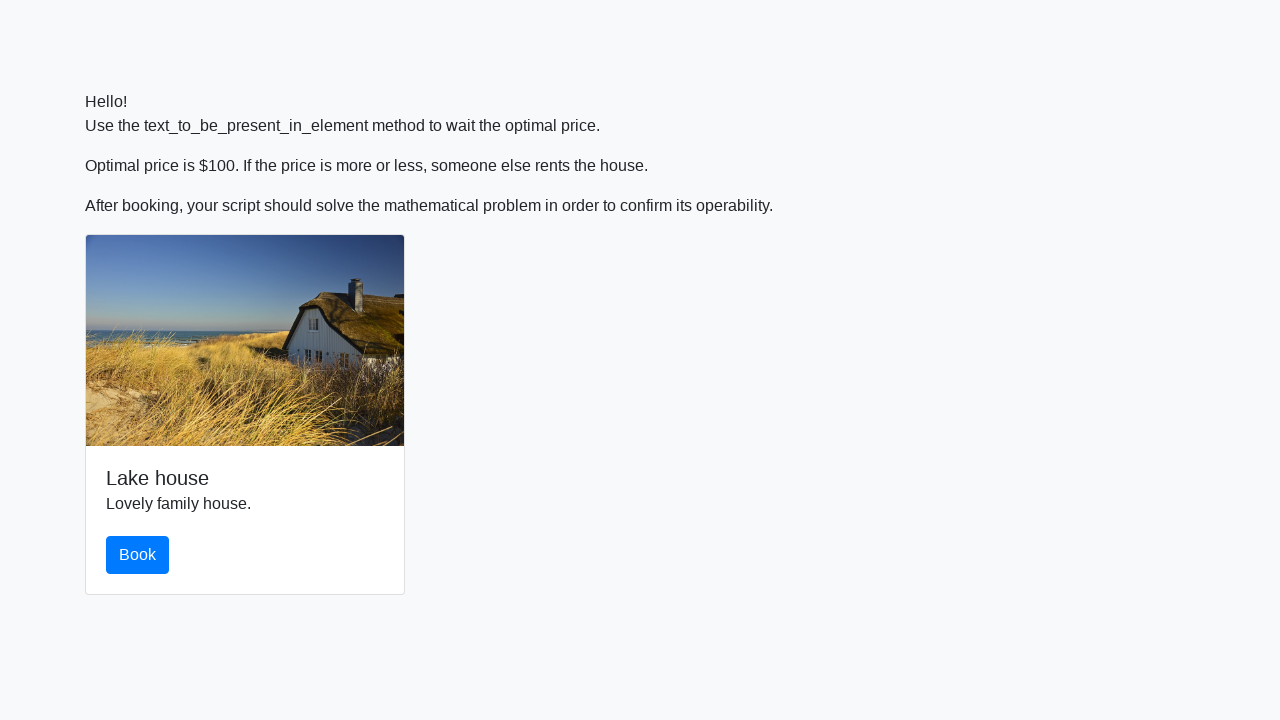

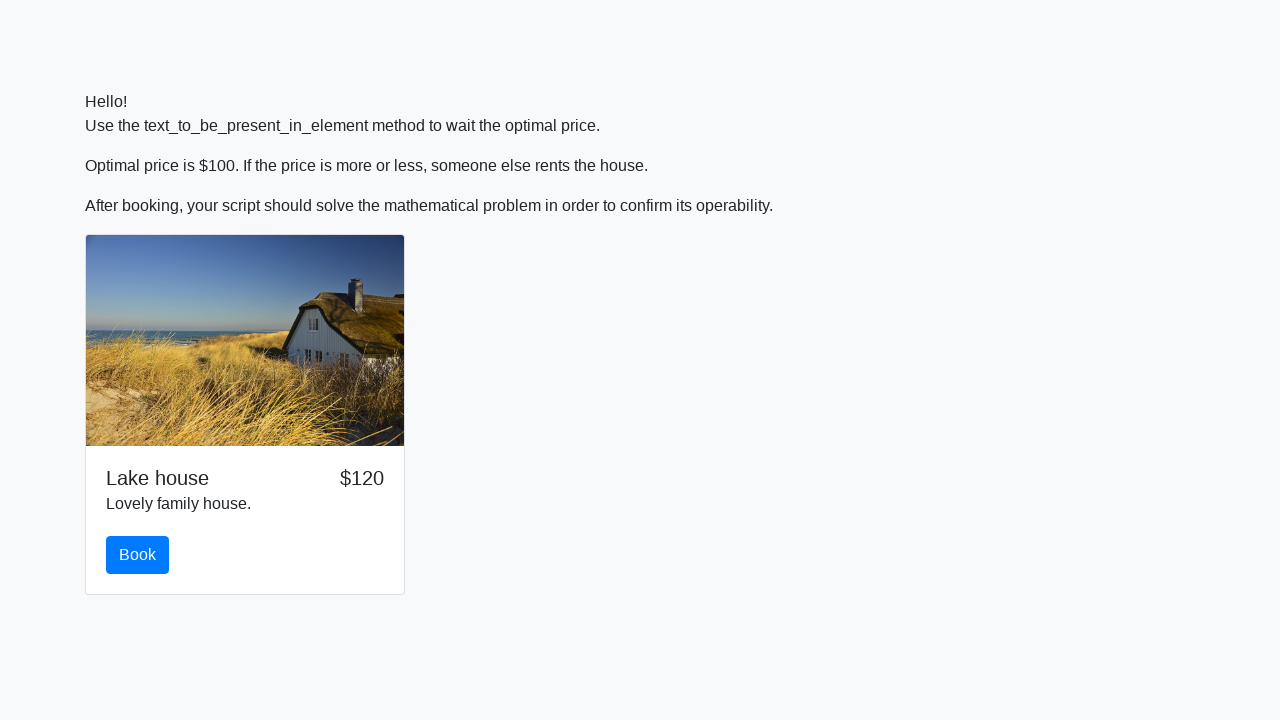